Simple test that navigates to the OTUS educational platform homepage and verifies the page loads successfully.

Starting URL: https://otus.ru/

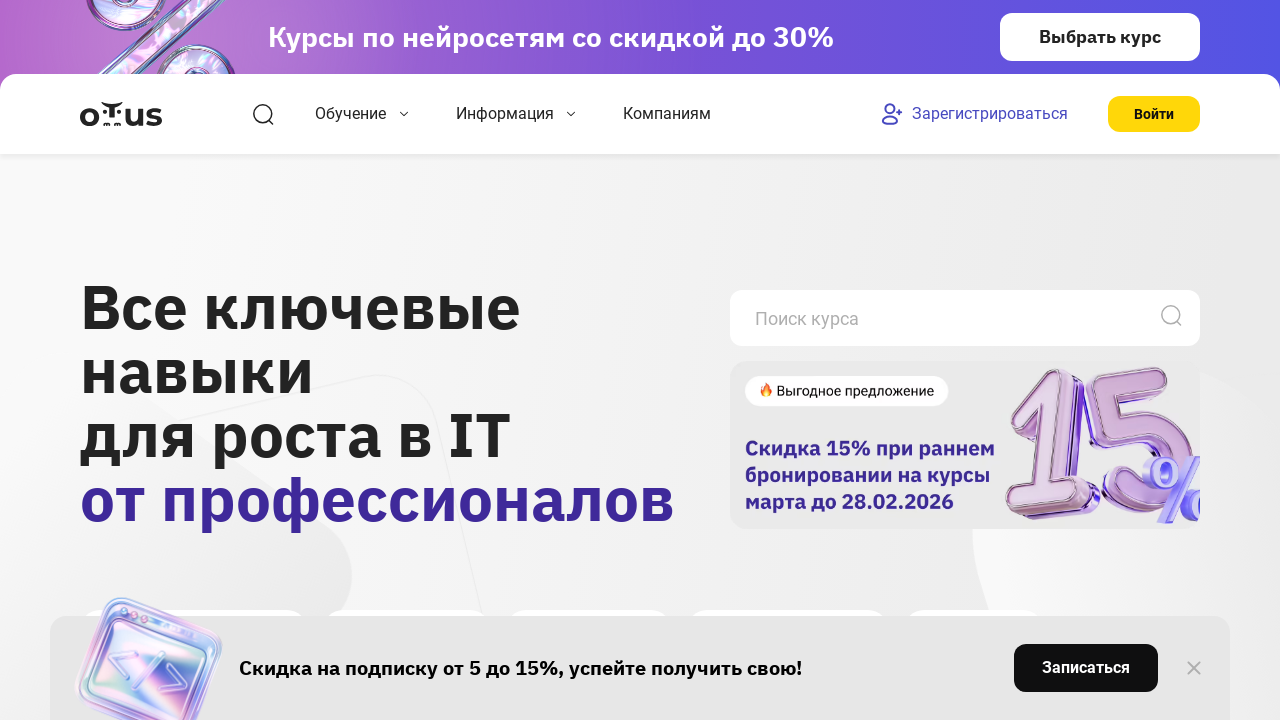

OTUS homepage loaded successfully (domcontentloaded state)
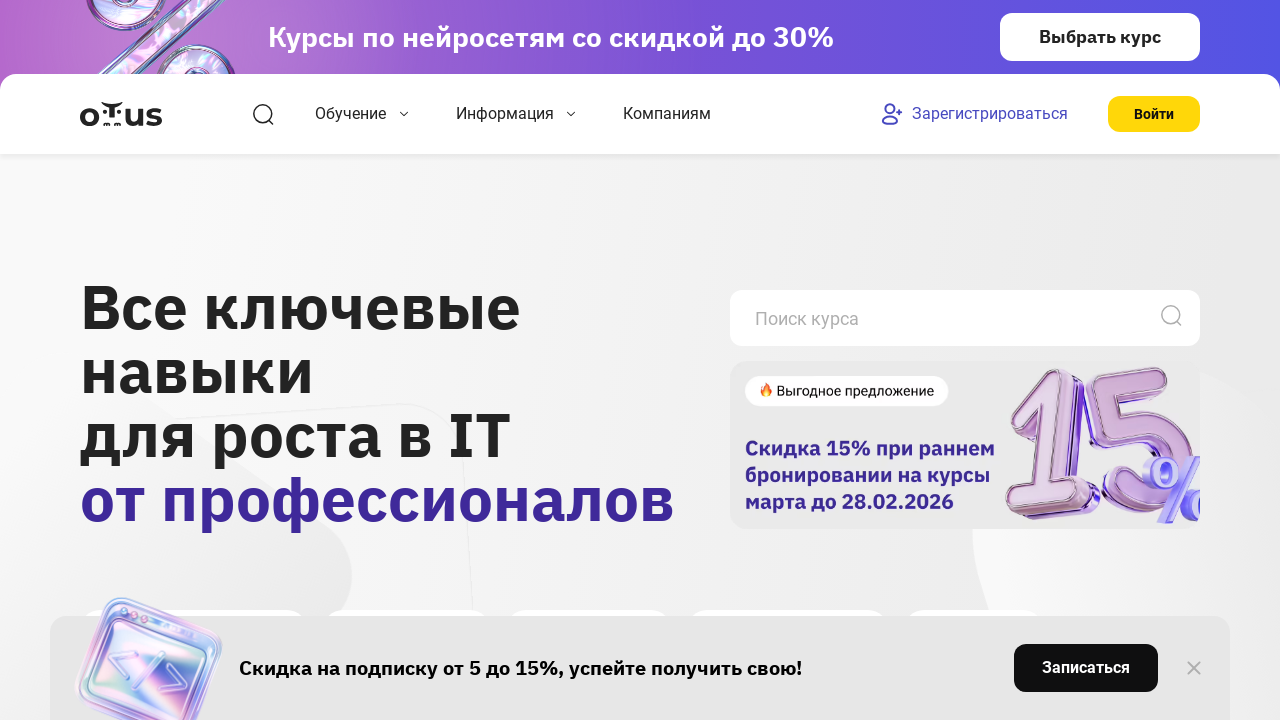

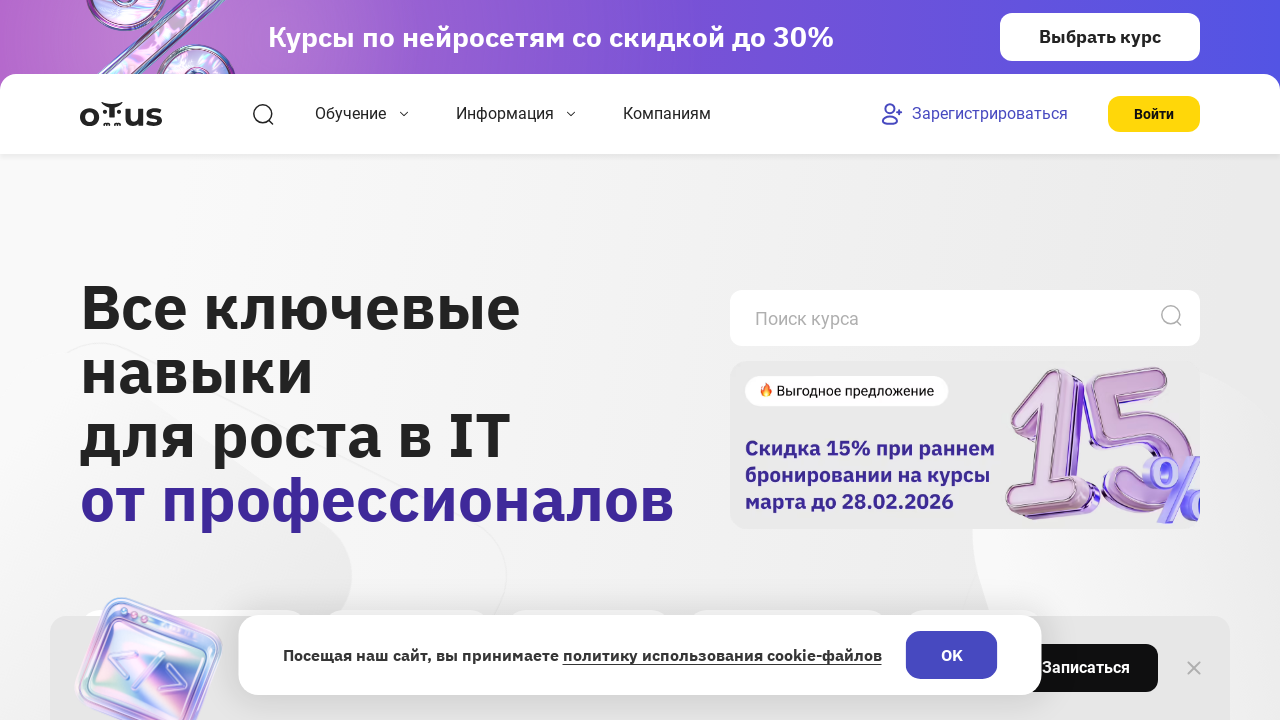